Tests a web form by entering text into a text box and clicking the submit button, then verifying the success message is displayed

Starting URL: https://www.selenium.dev/selenium/web/web-form.html

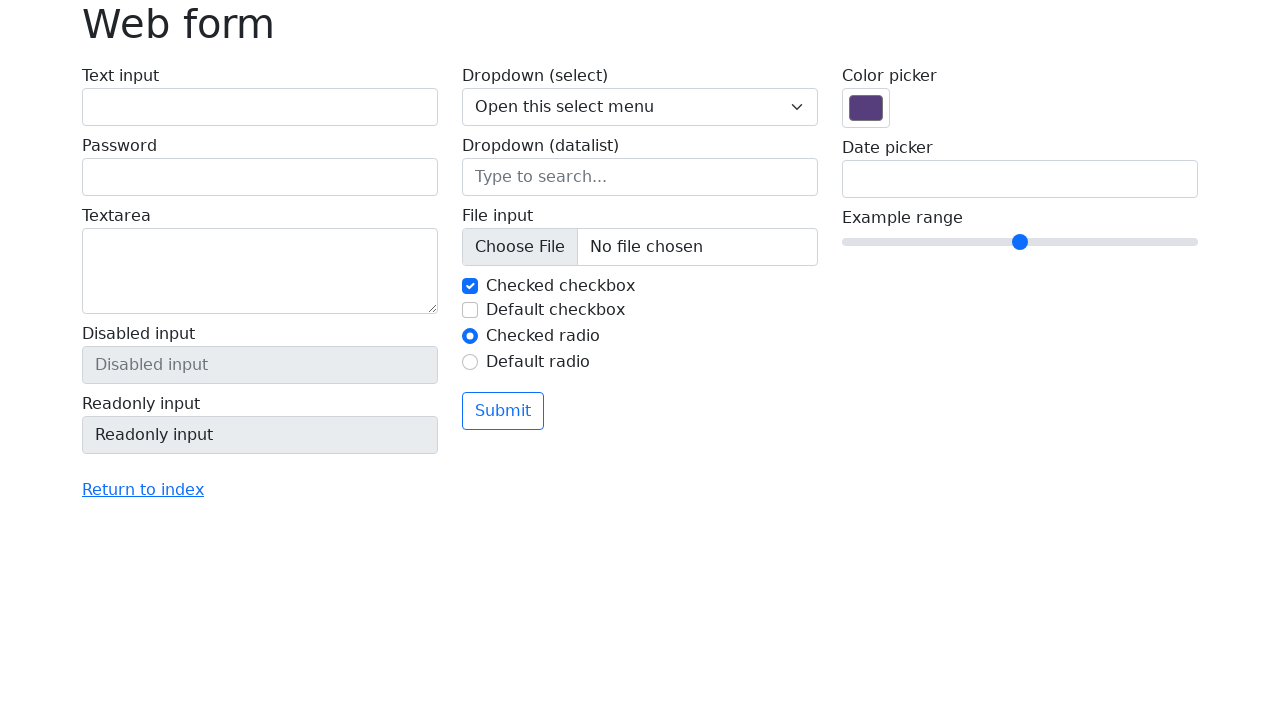

Verified page title is 'Web form'
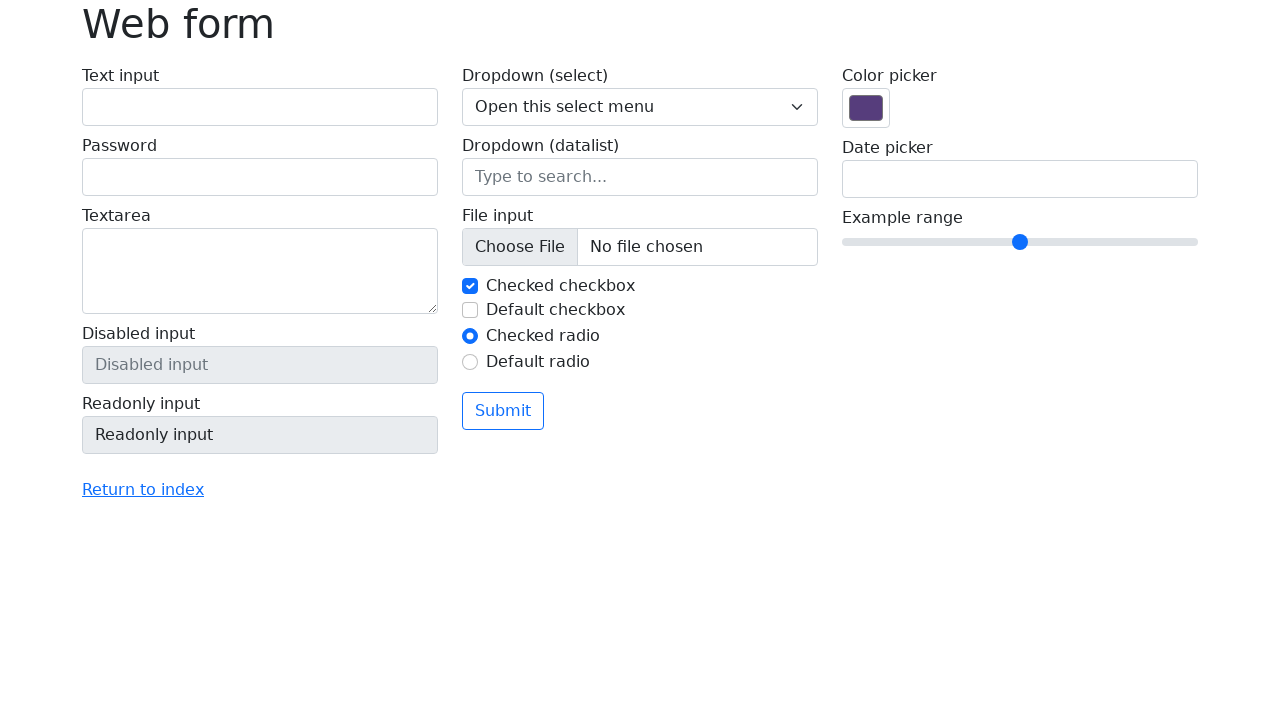

Filled text field with 'Selenium' on input[name='my-text']
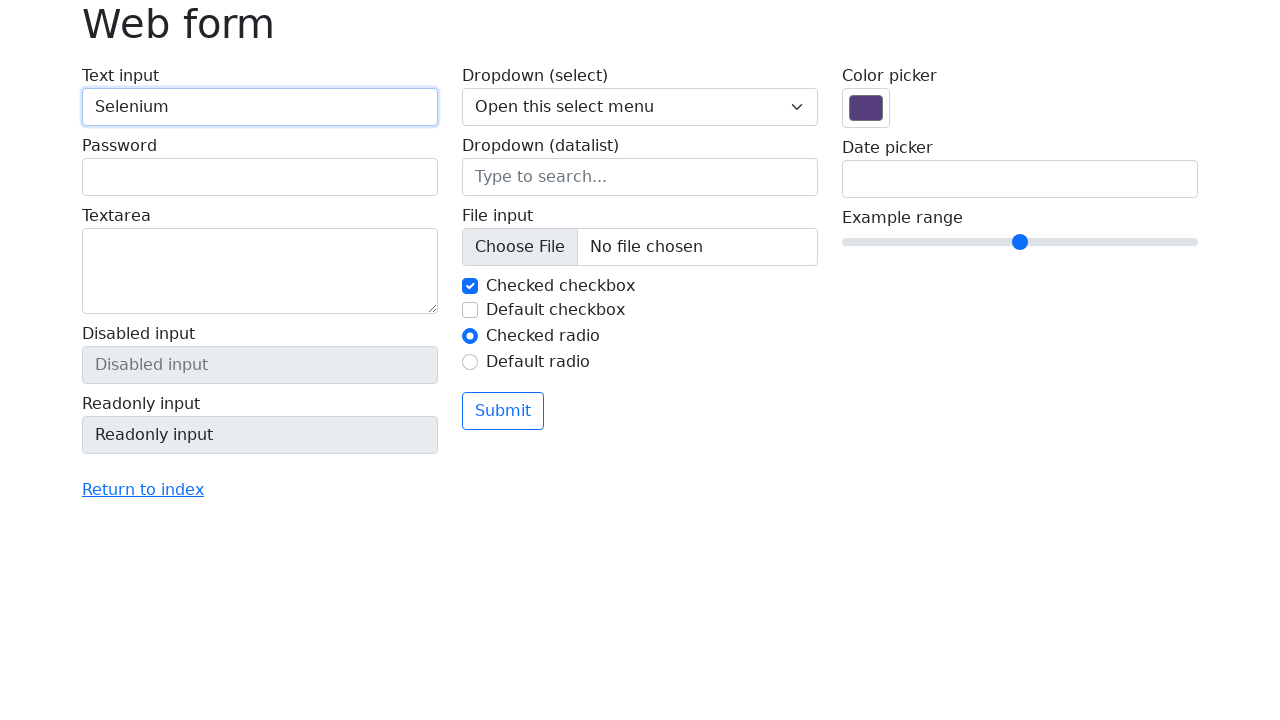

Clicked submit button at (503, 411) on button
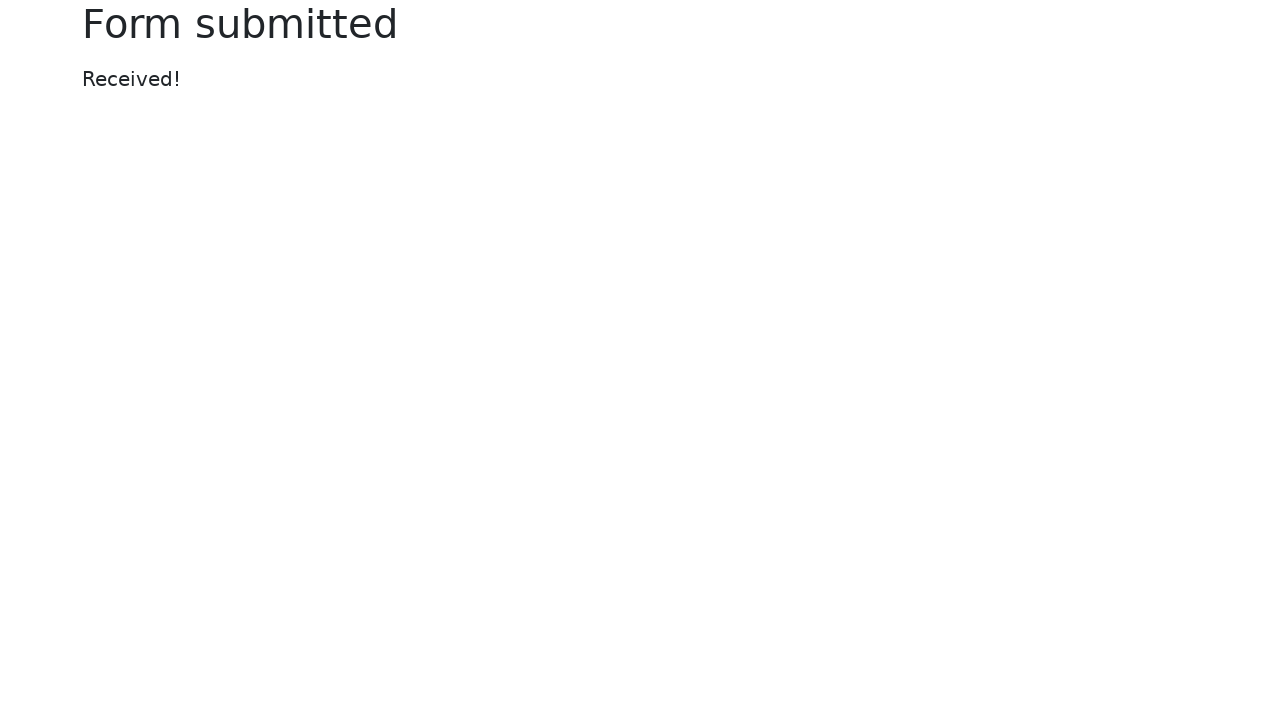

Success message element loaded
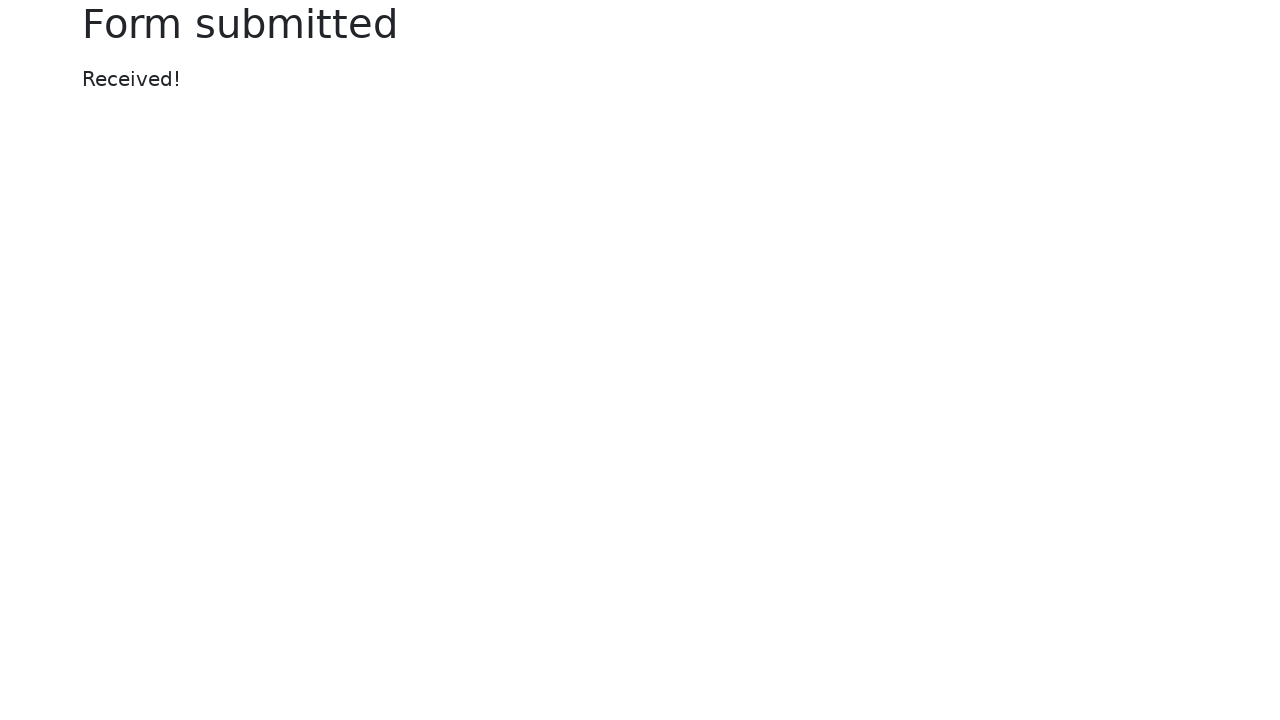

Verified success message displays 'Received!'
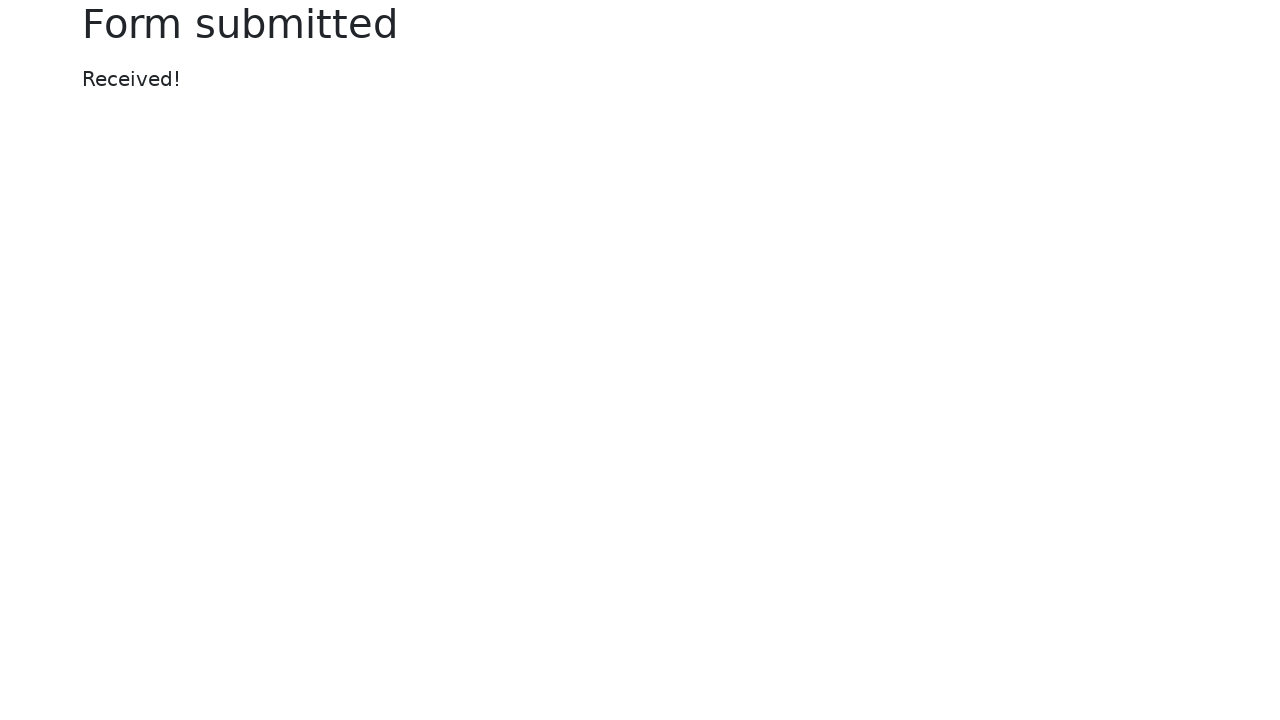

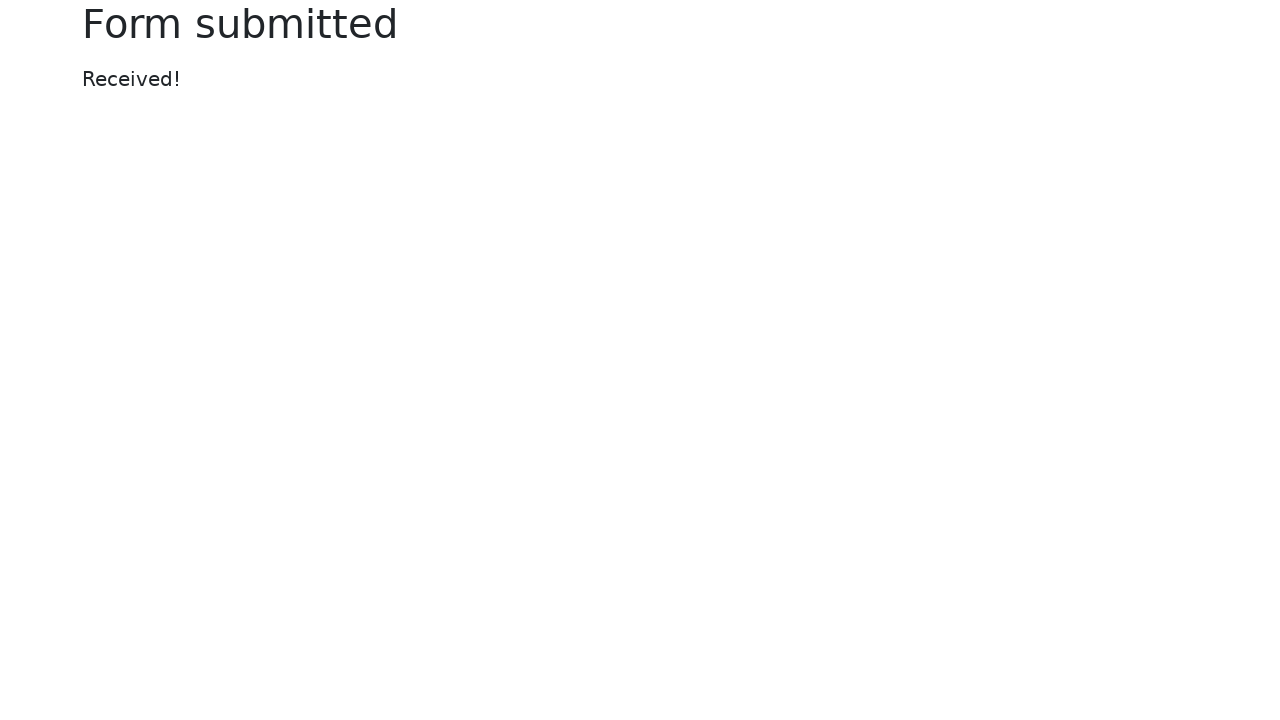